Tests CSDN search functionality by entering "百度" (Baidu) in the search field and clicking the search button

Starting URL: https://www.csdn.net

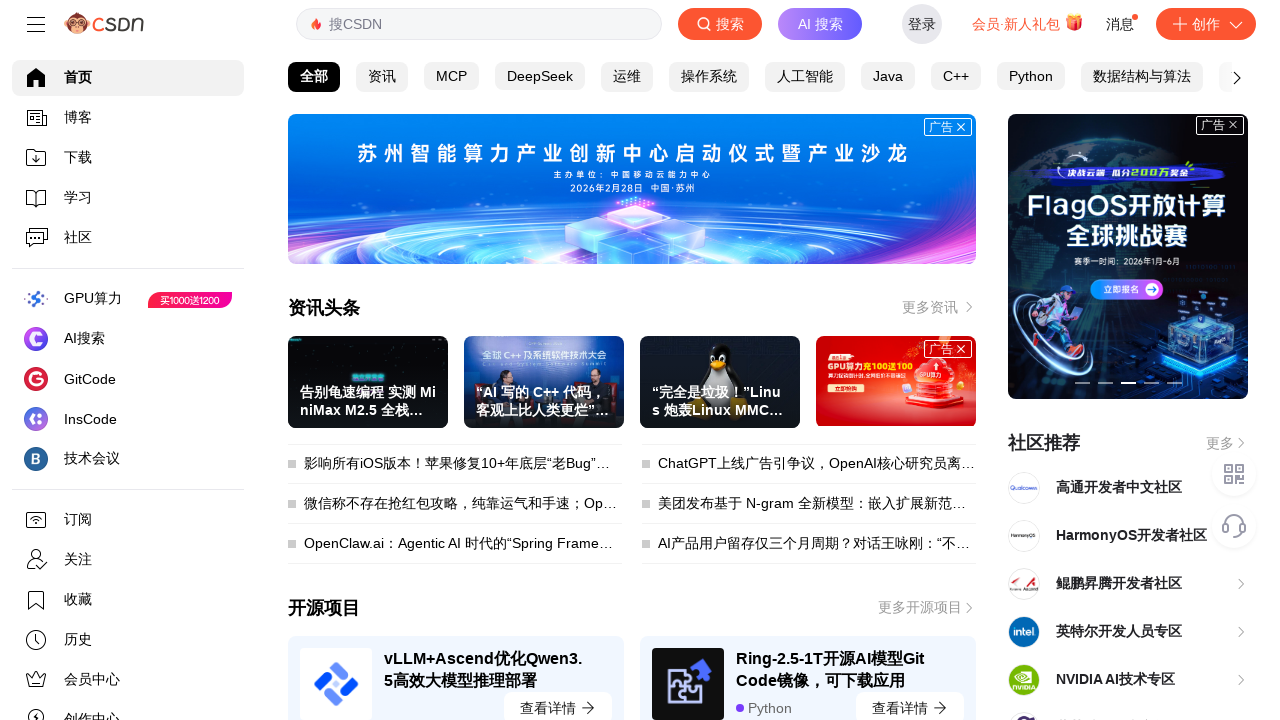

Filled search field with '百度' (Baidu) on //*[@id="toolbar-search-input"]
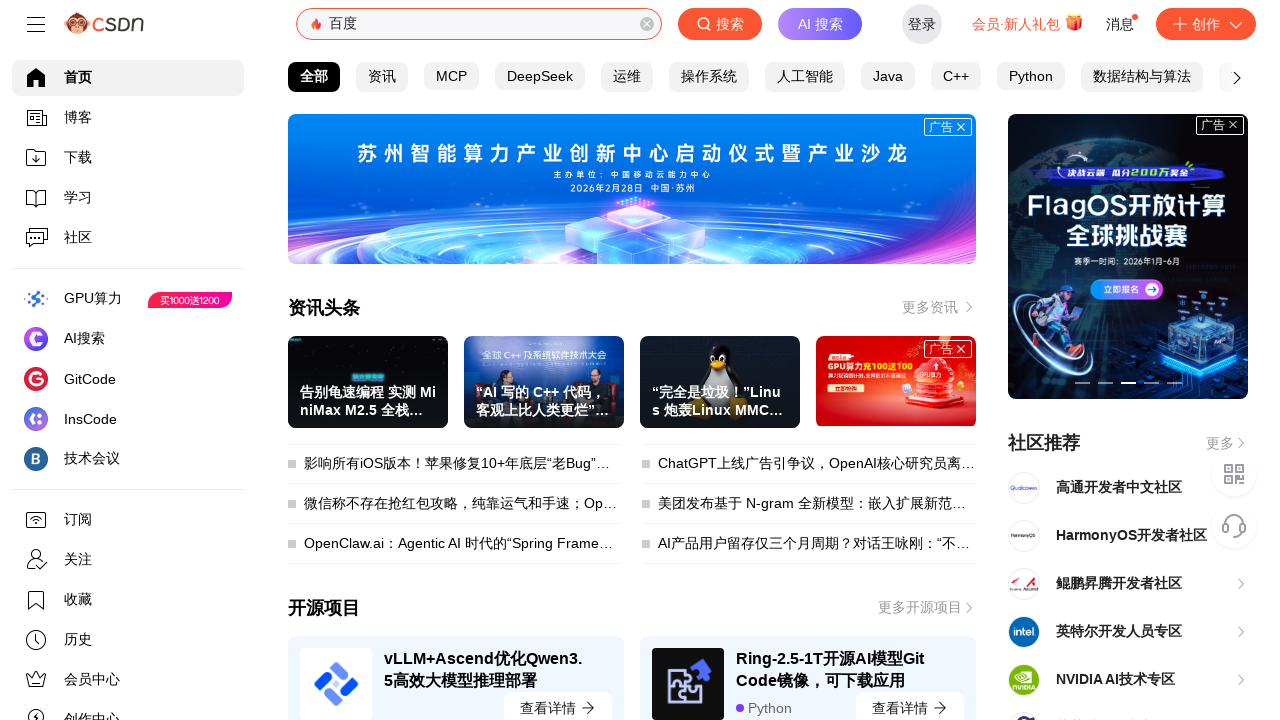

Clicked search button to search for Baidu at (720, 24) on xpath=//*[@id="toolbar-search-button"]
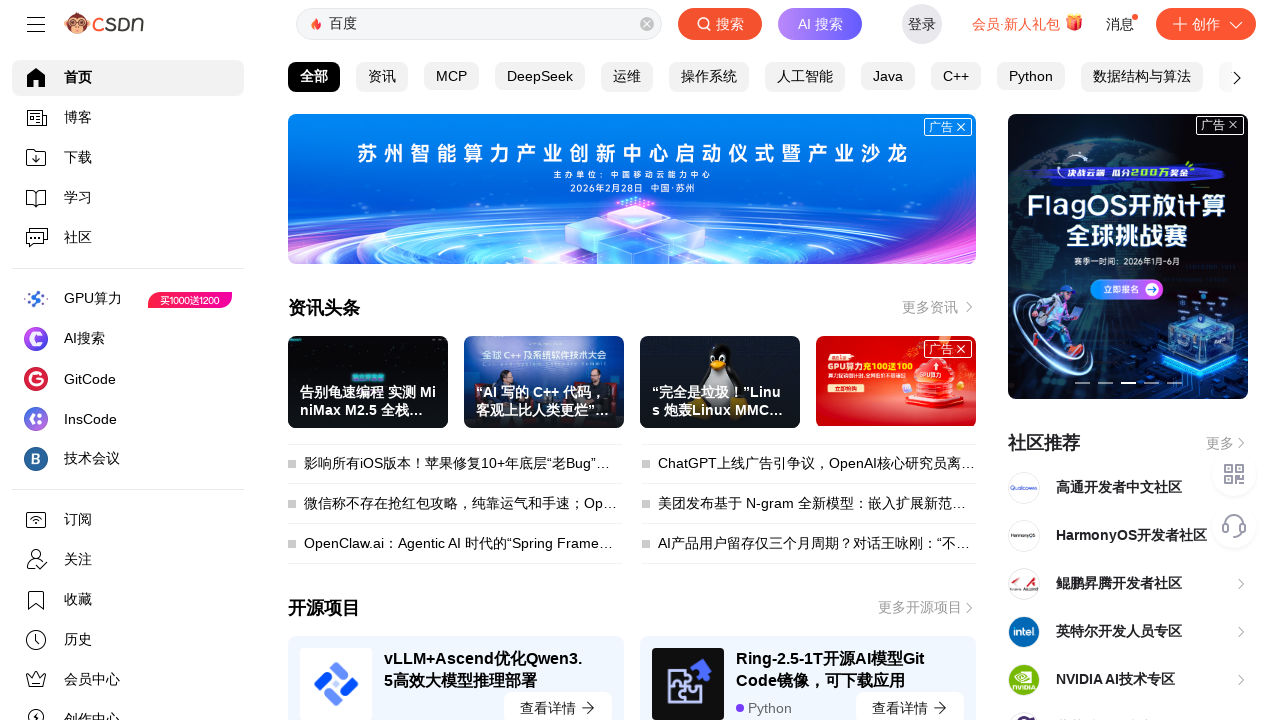

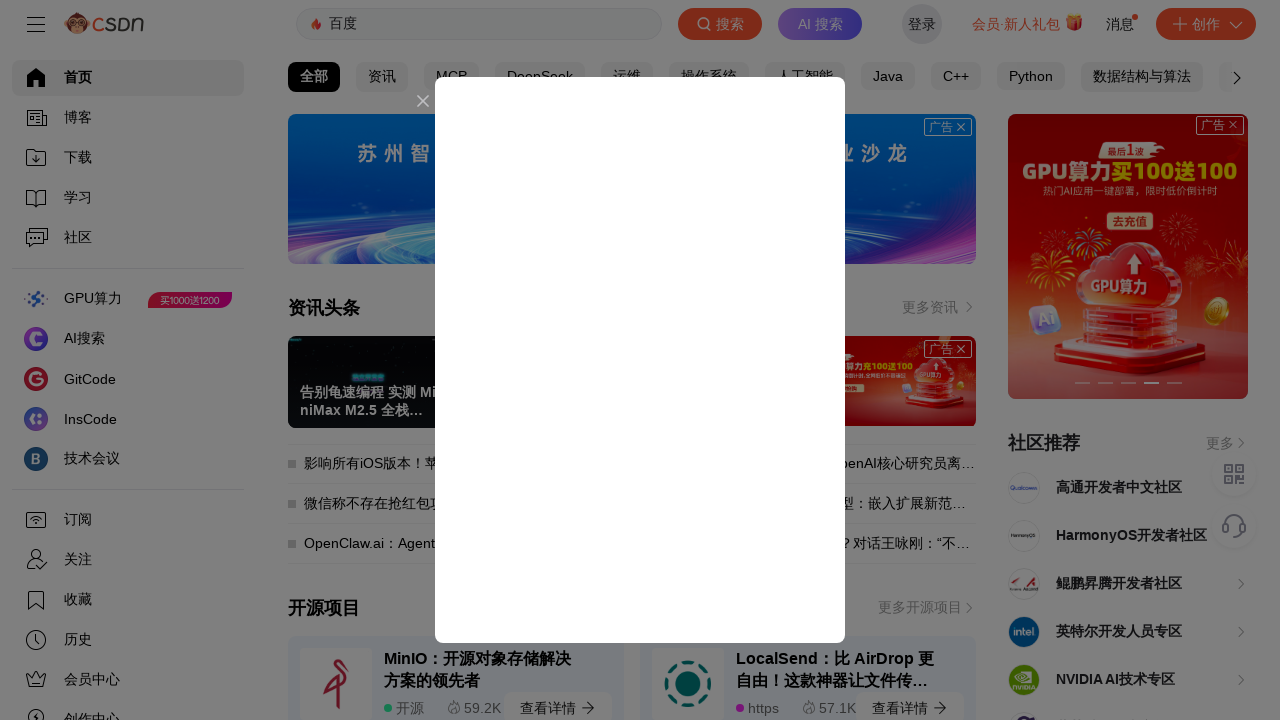